Tests a simple JavaScript alert by clicking the first button and accepting the alert

Starting URL: https://the-internet.herokuapp.com/javascript_alerts

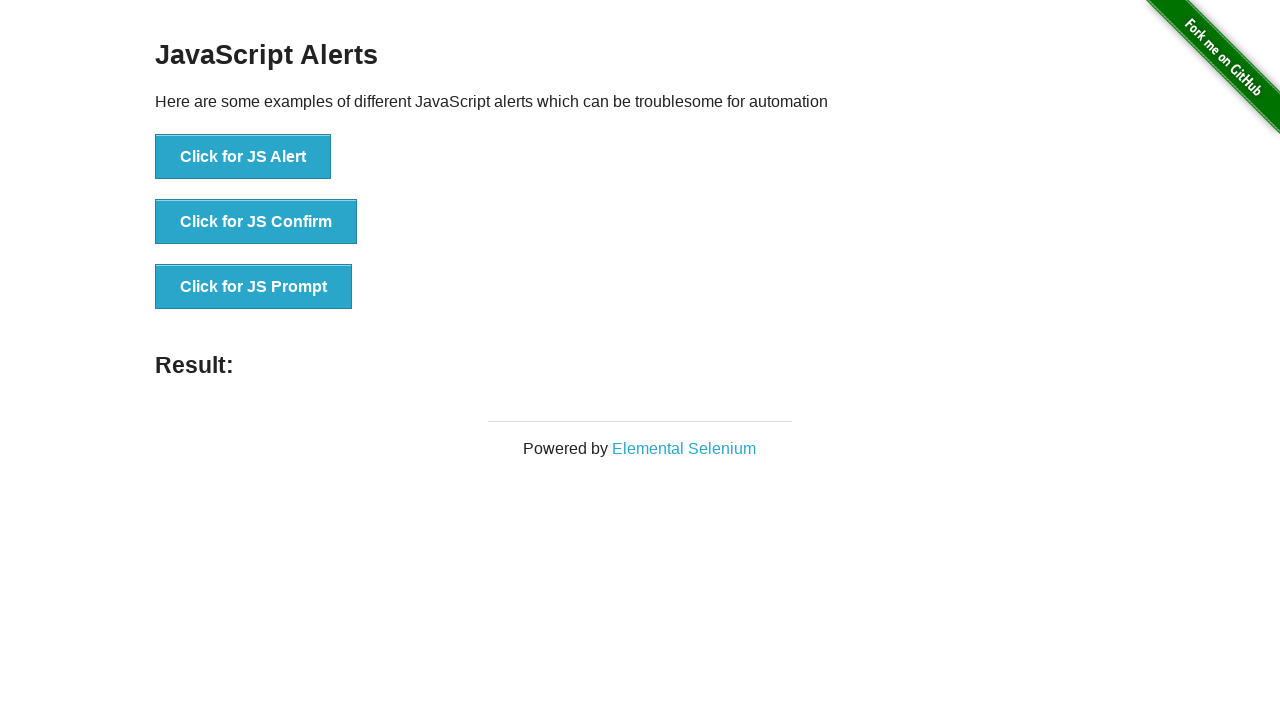

Clicked the first JavaScript alert button at (243, 157) on xpath=.//*[@id='content']/div/ul/li[1]/button
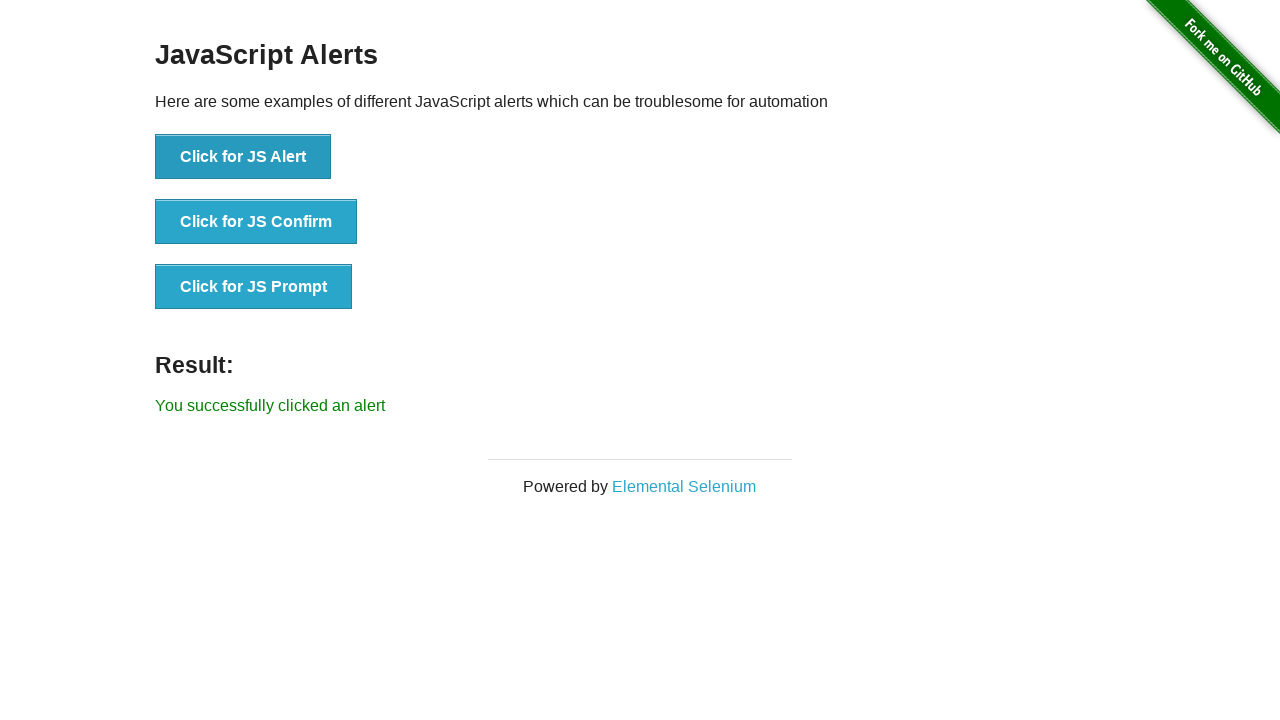

Set up dialog handler to accept alerts
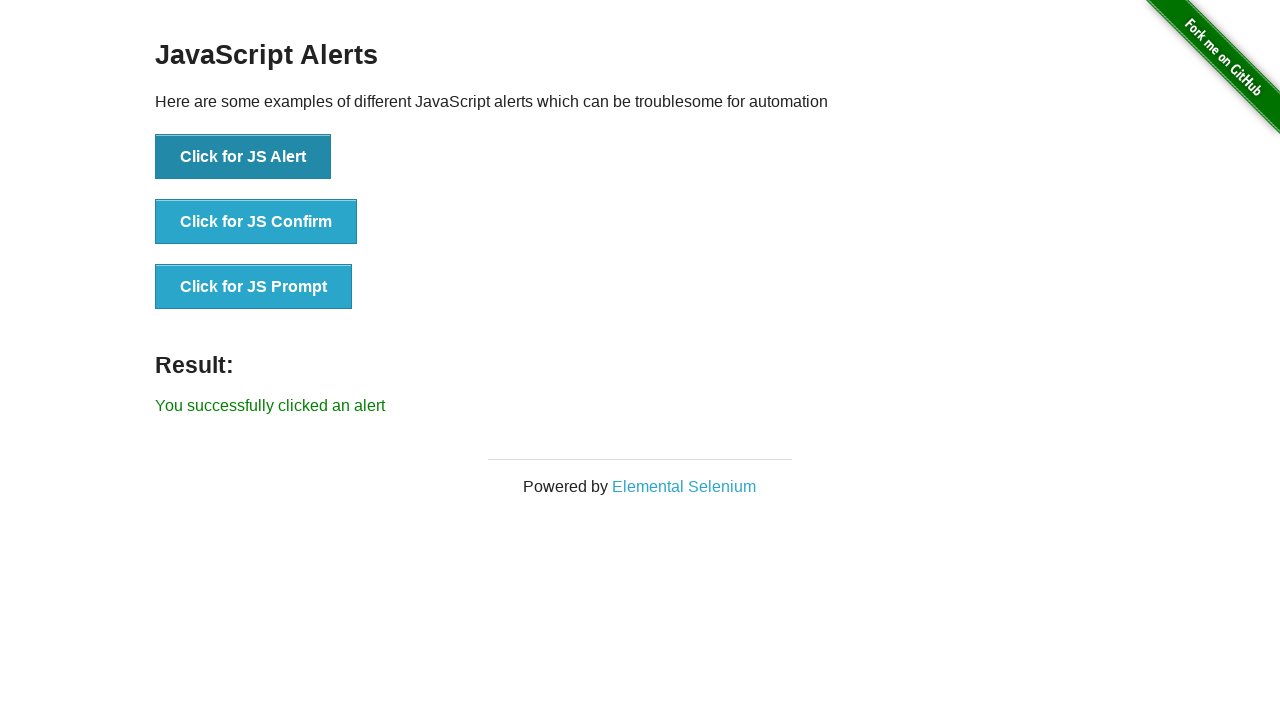

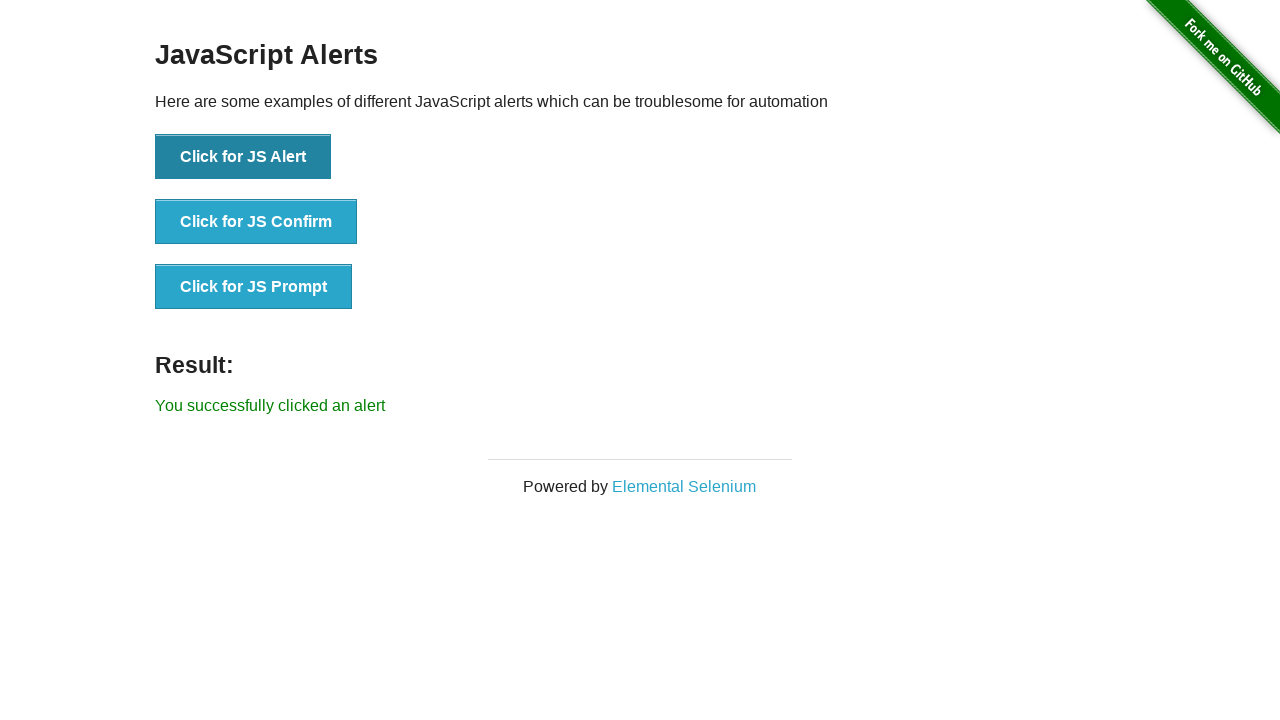